Tests editing a todo item by double-clicking, changing text, and pressing Enter

Starting URL: https://demo.playwright.dev/todomvc

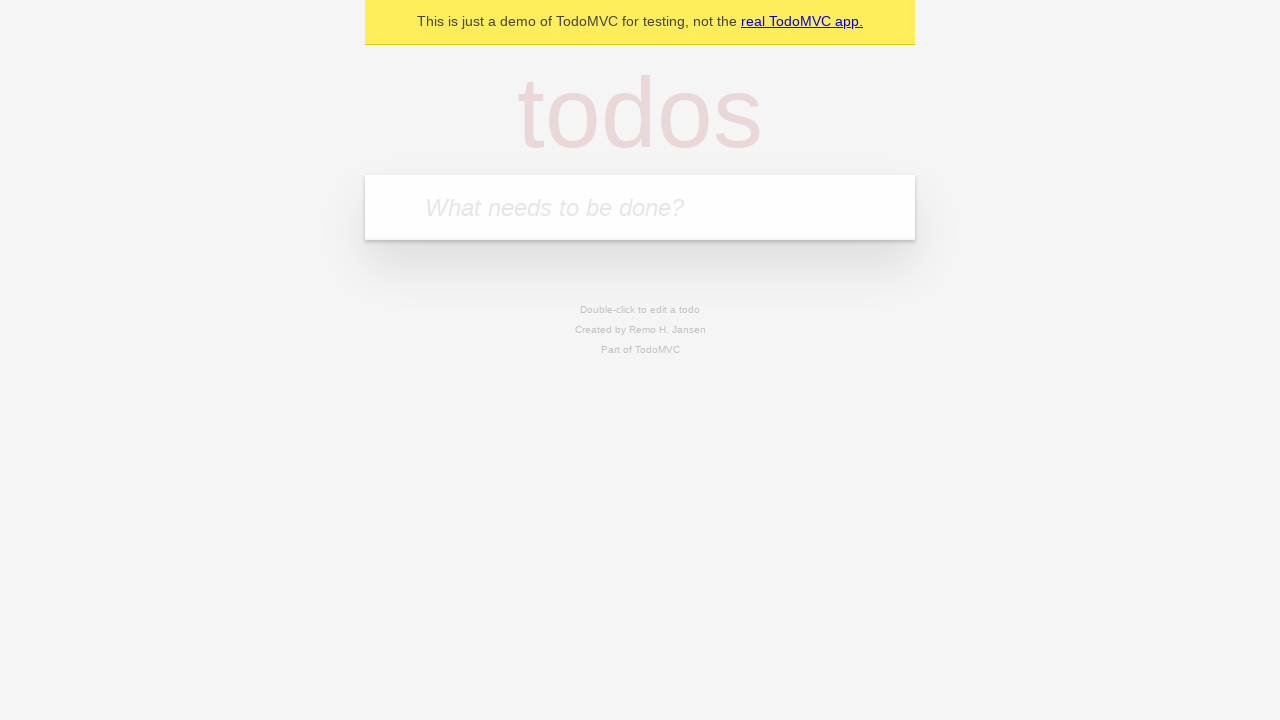

Filled new todo input with 'buy some cheese' on .new-todo
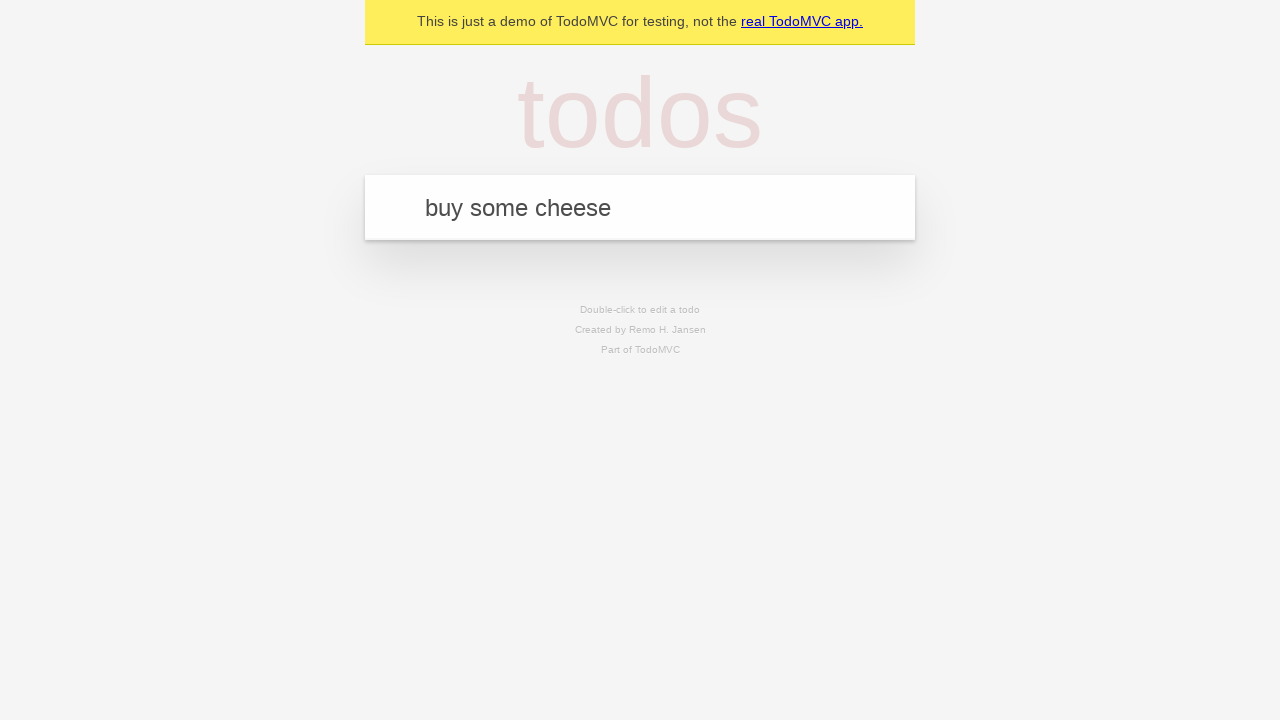

Pressed Enter to create first todo item on .new-todo
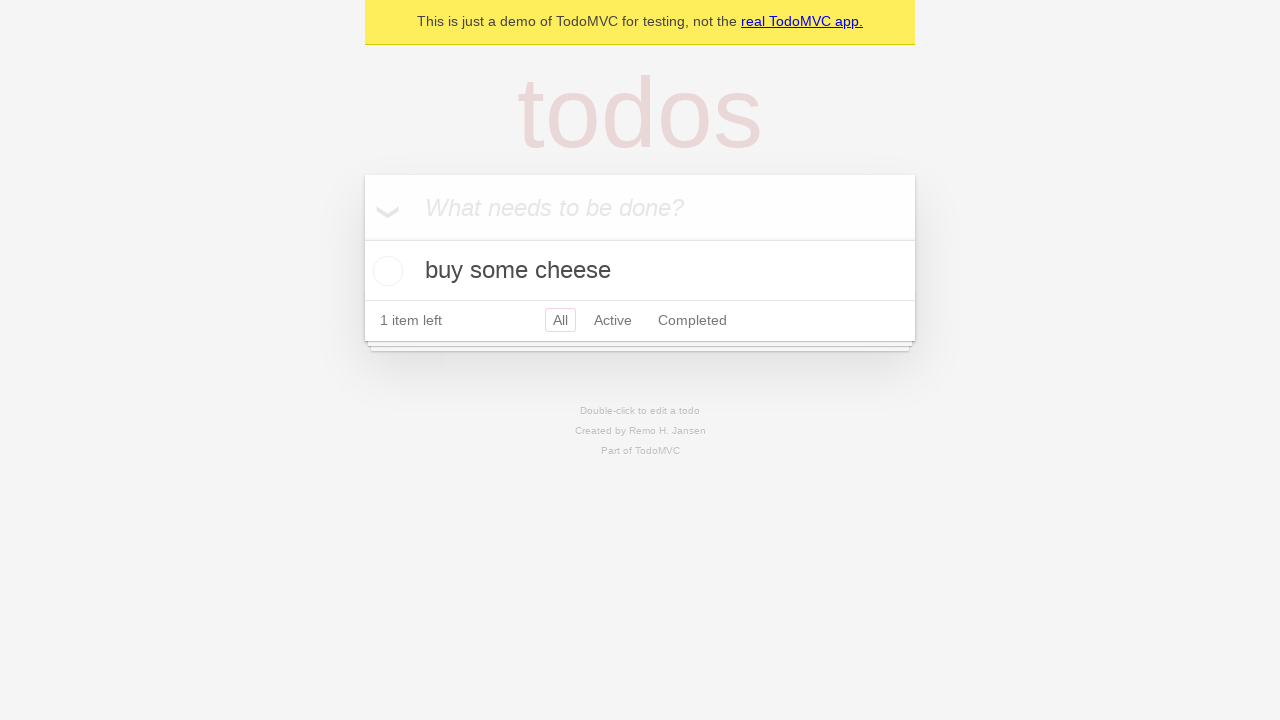

Filled new todo input with 'feed the cat' on .new-todo
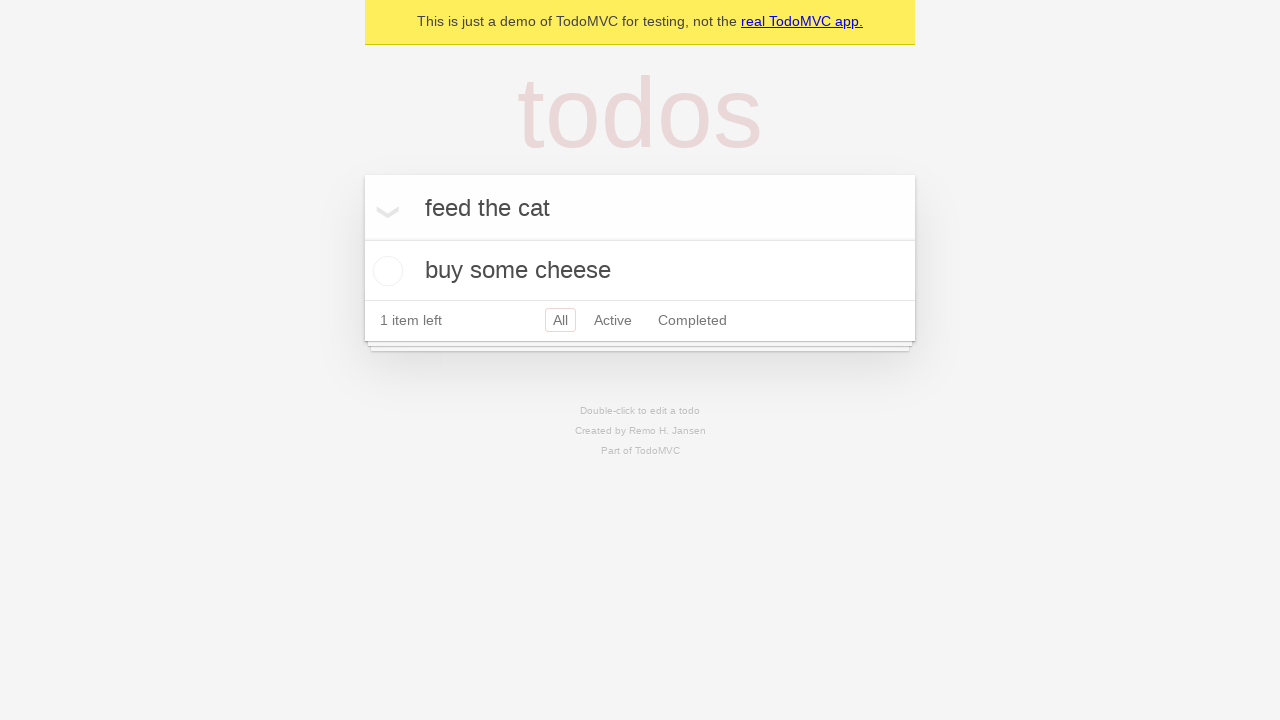

Pressed Enter to create second todo item on .new-todo
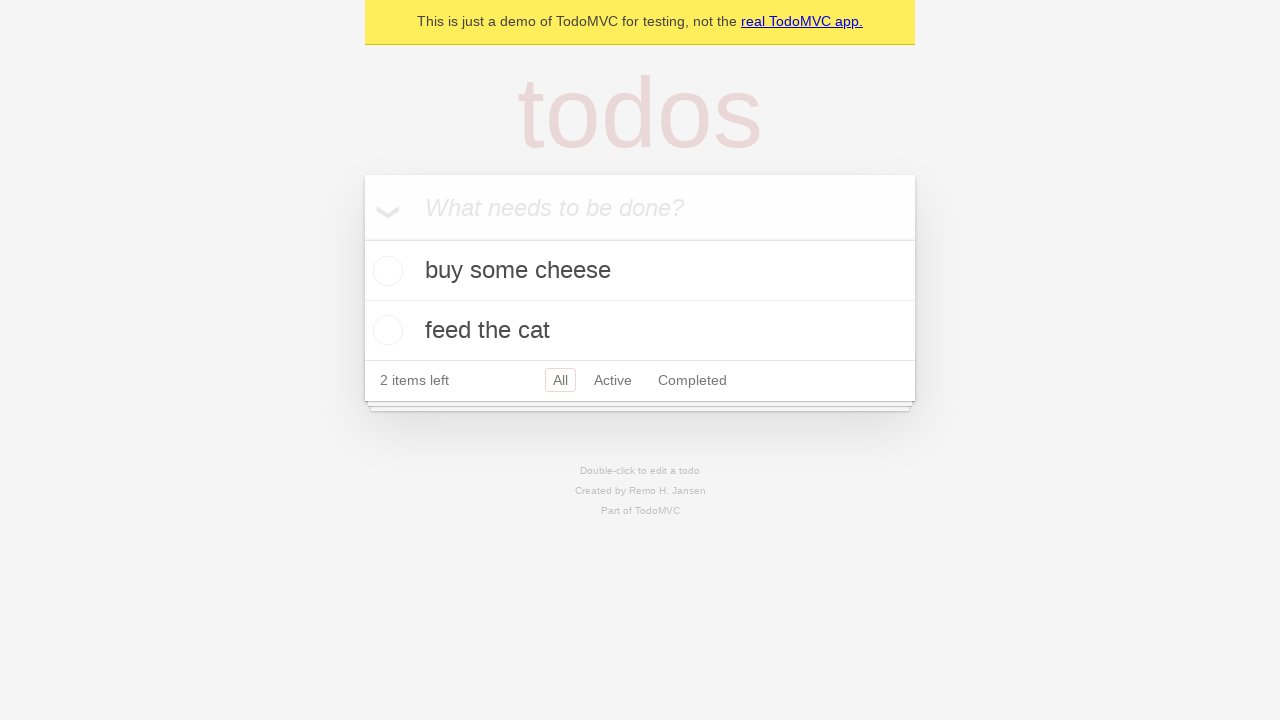

Filled new todo input with 'book a doctors appointment' on .new-todo
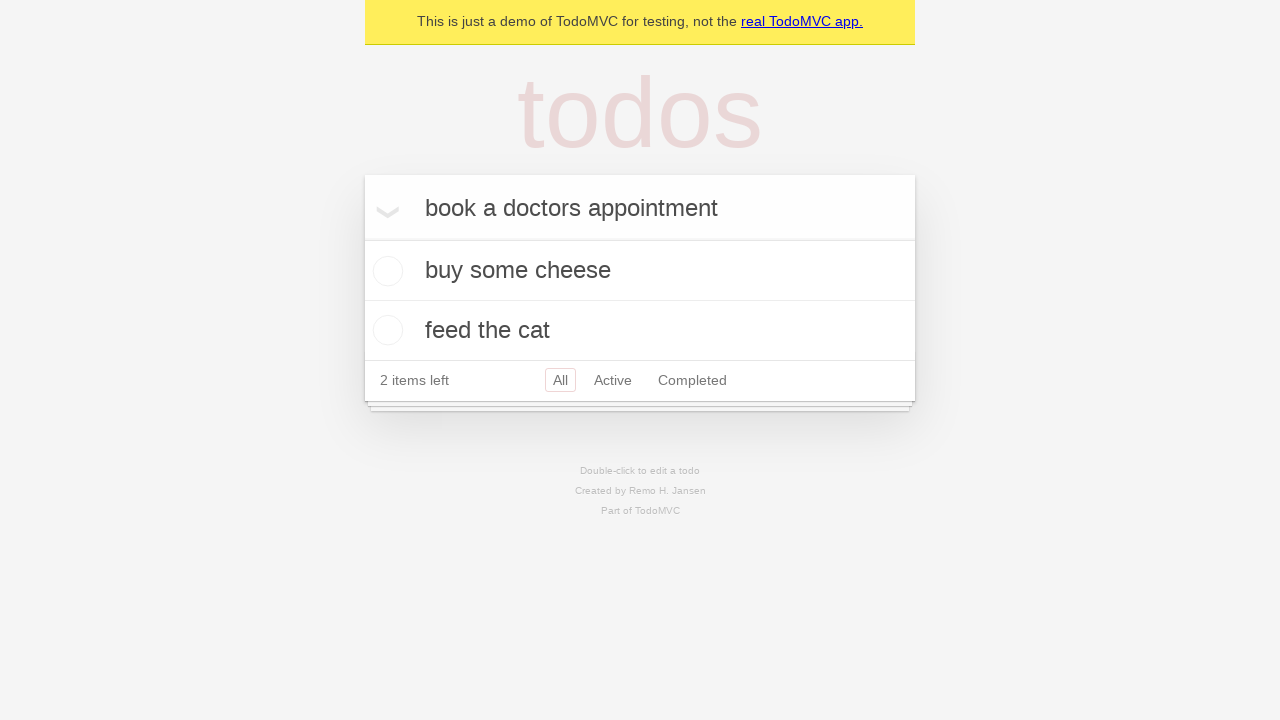

Pressed Enter to create third todo item on .new-todo
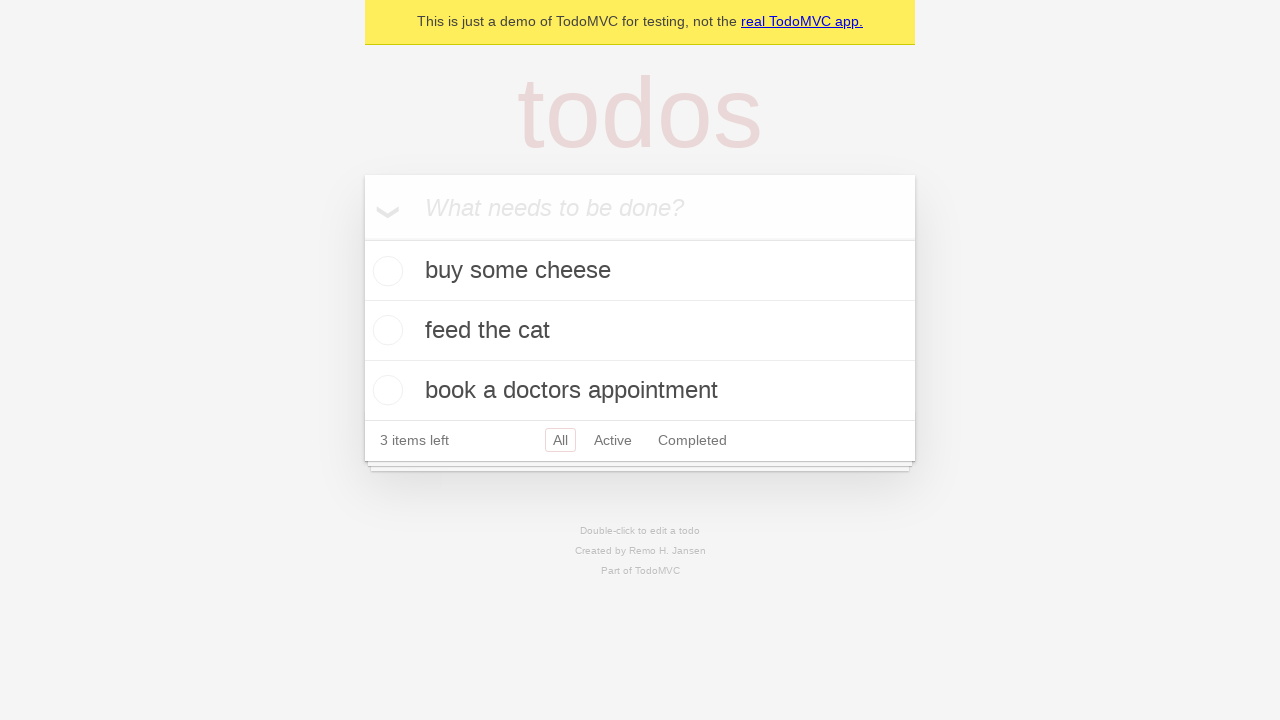

Double-clicked second todo item to enter edit mode at (640, 331) on .todo-list li >> nth=1
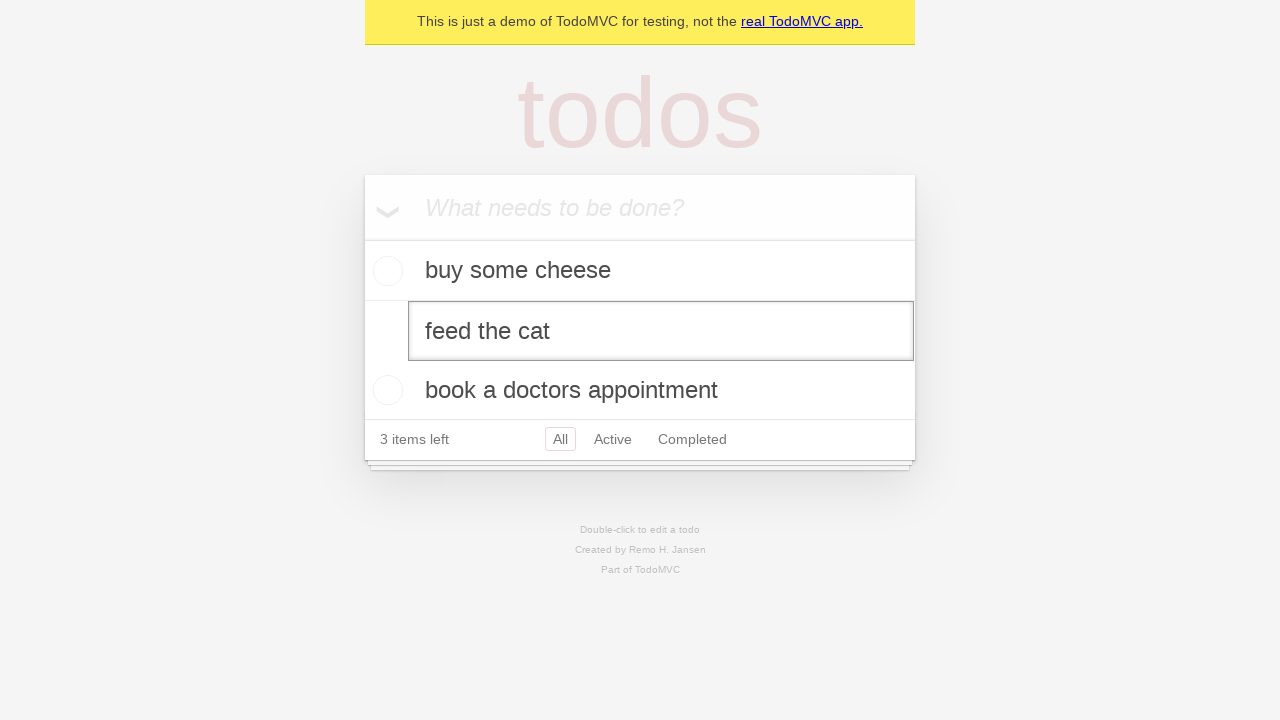

Changed todo text to 'buy some sausages' on .todo-list li >> nth=1 >> .edit
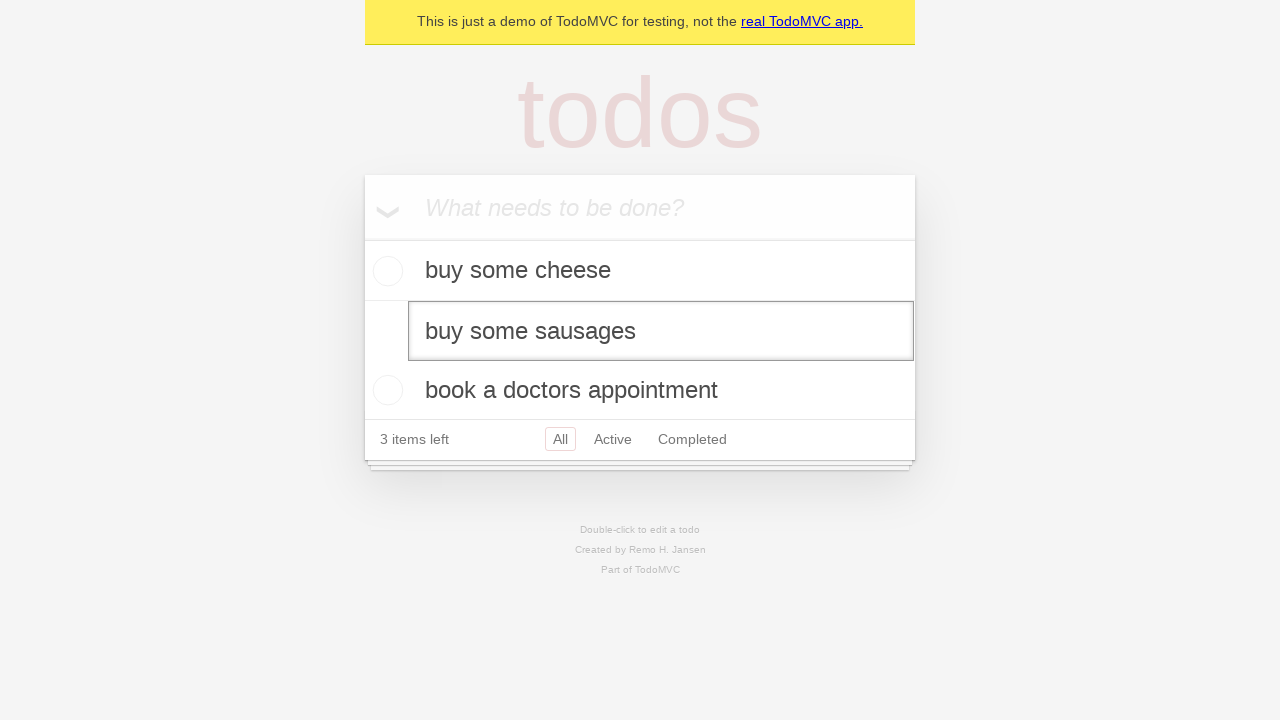

Pressed Enter to save edited todo item on .todo-list li >> nth=1 >> .edit
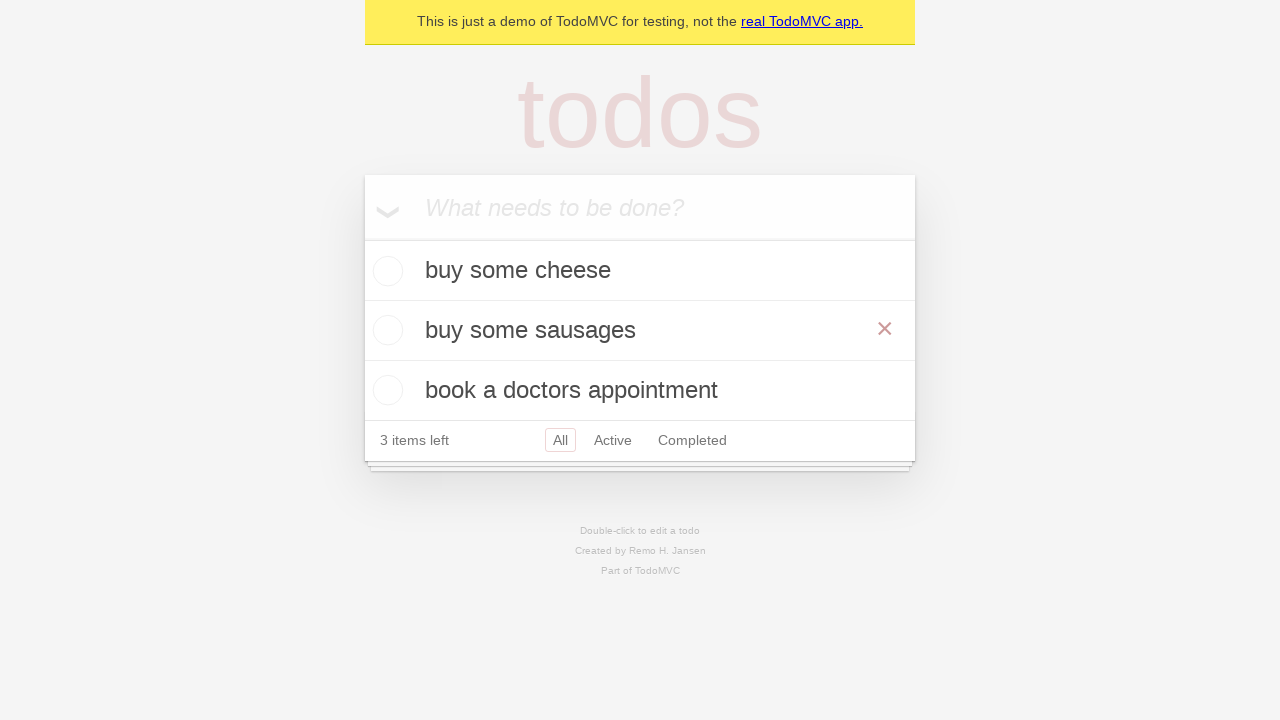

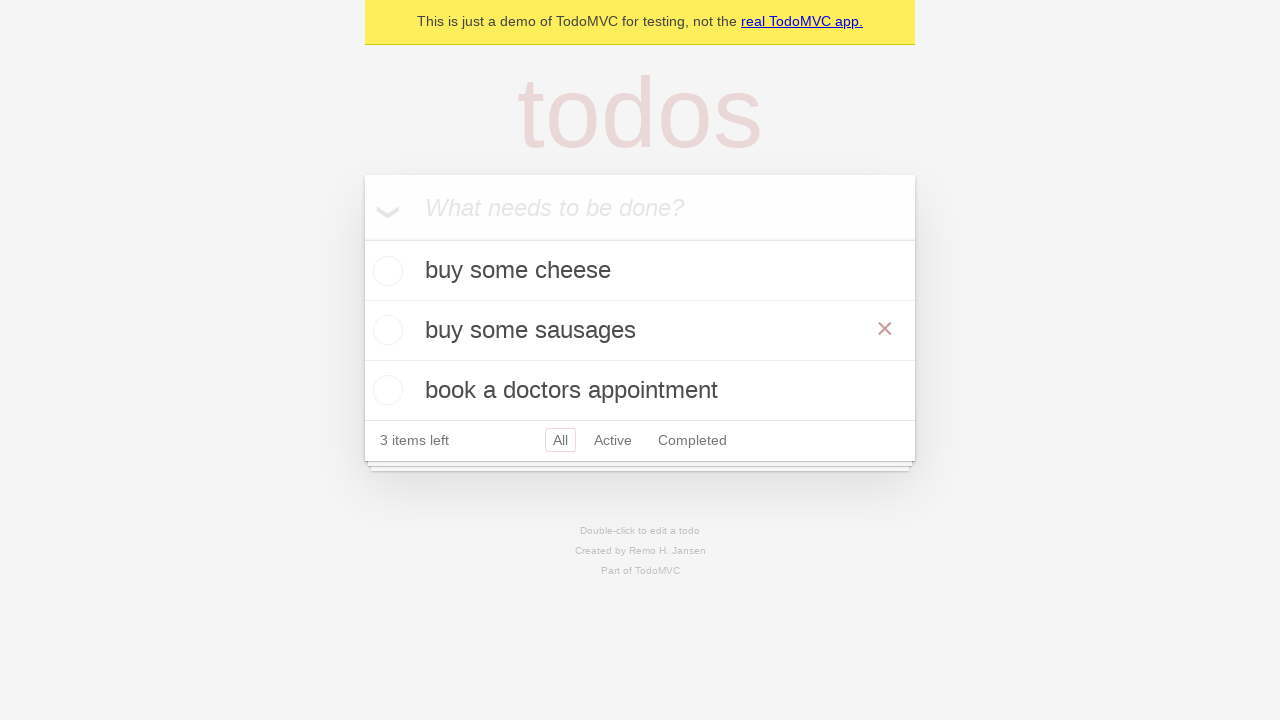